Tests registration form validation by submitting an already existing email address and verifying the duplicate email error message.

Starting URL: https://v2fmstest.ziz.vn/login

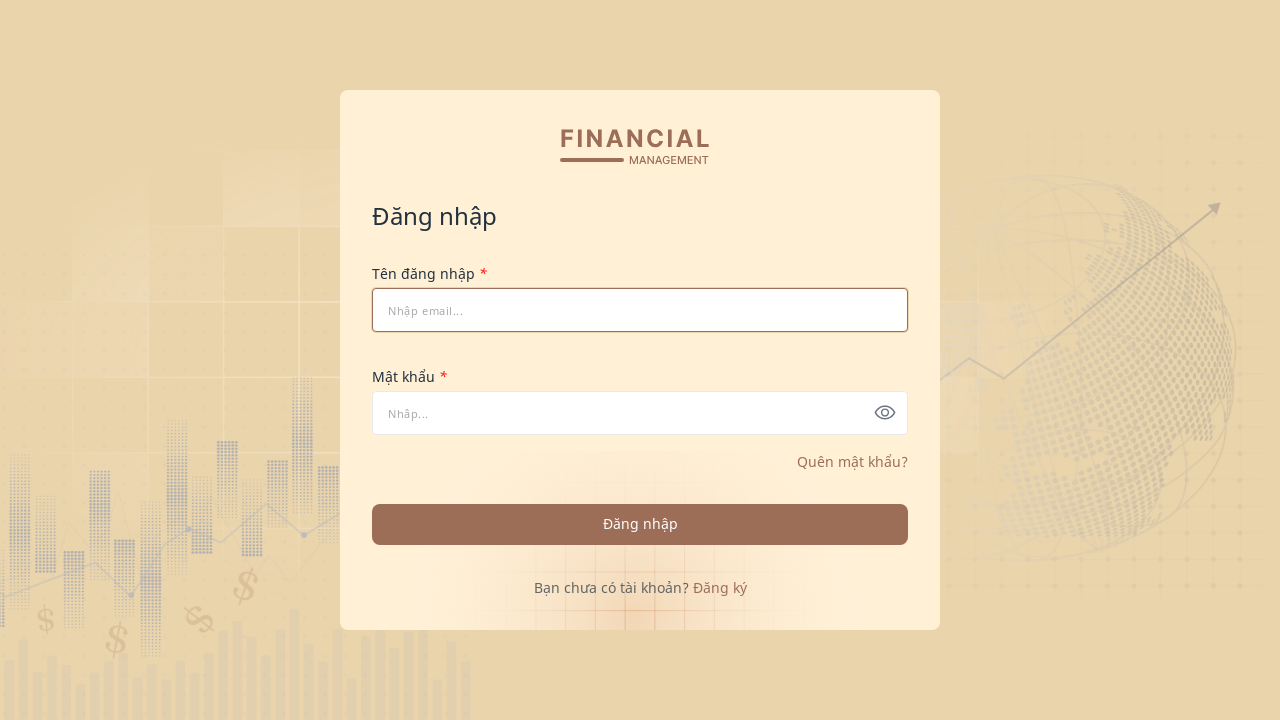

Clicked on registration link at (720, 587) on span.text-forgetpass.pointer
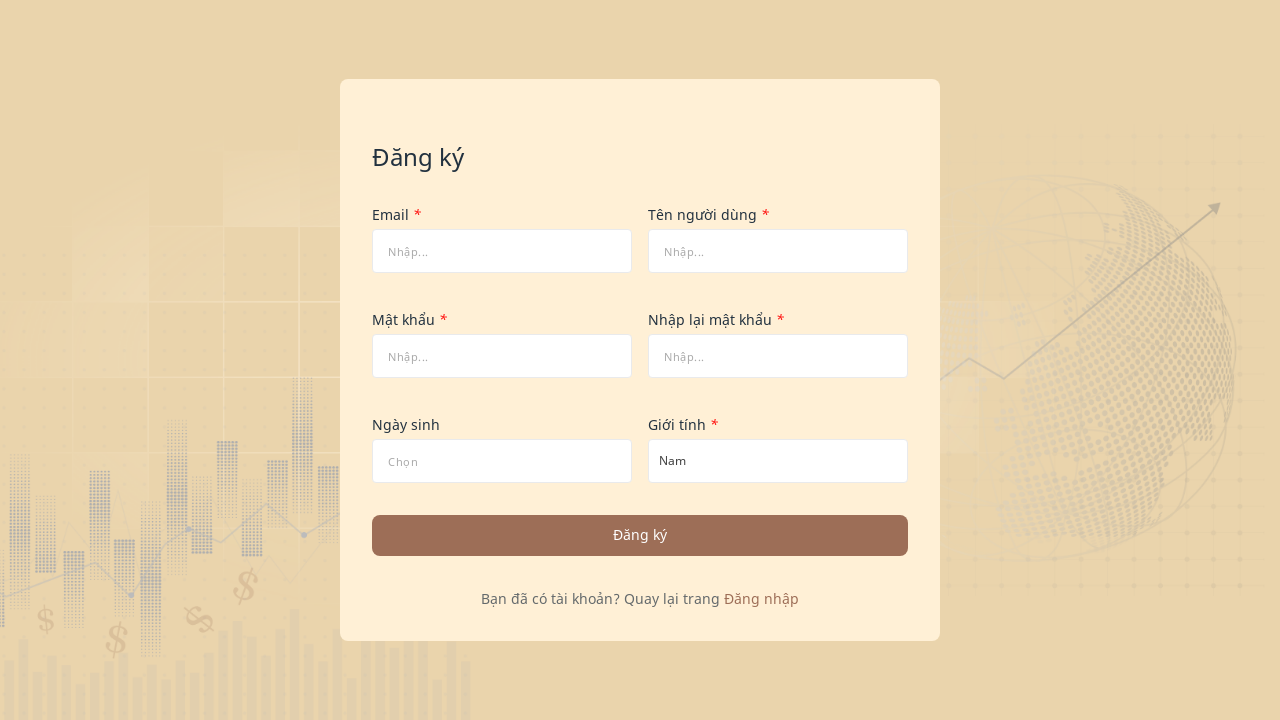

Filled username field with existing email 'congtylantest@gmail.com' on #tenDangNhap
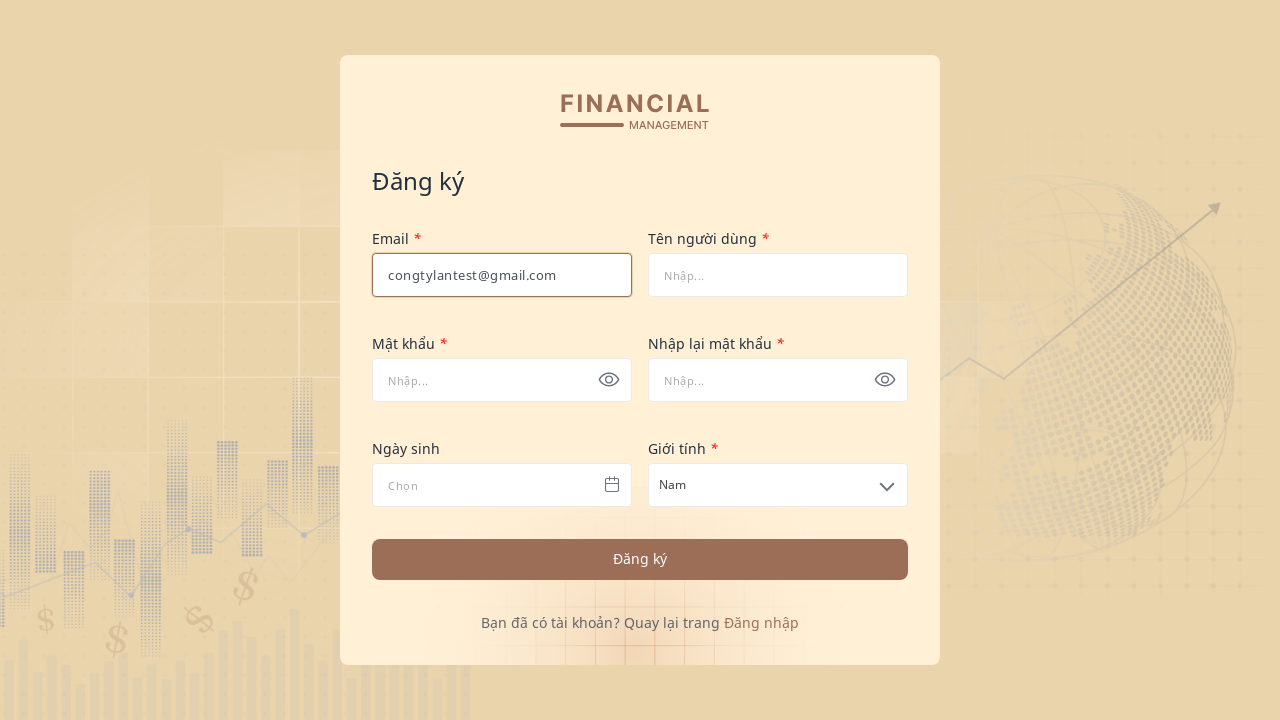

Filled full name field with 'Nhân viên' on #hoTen
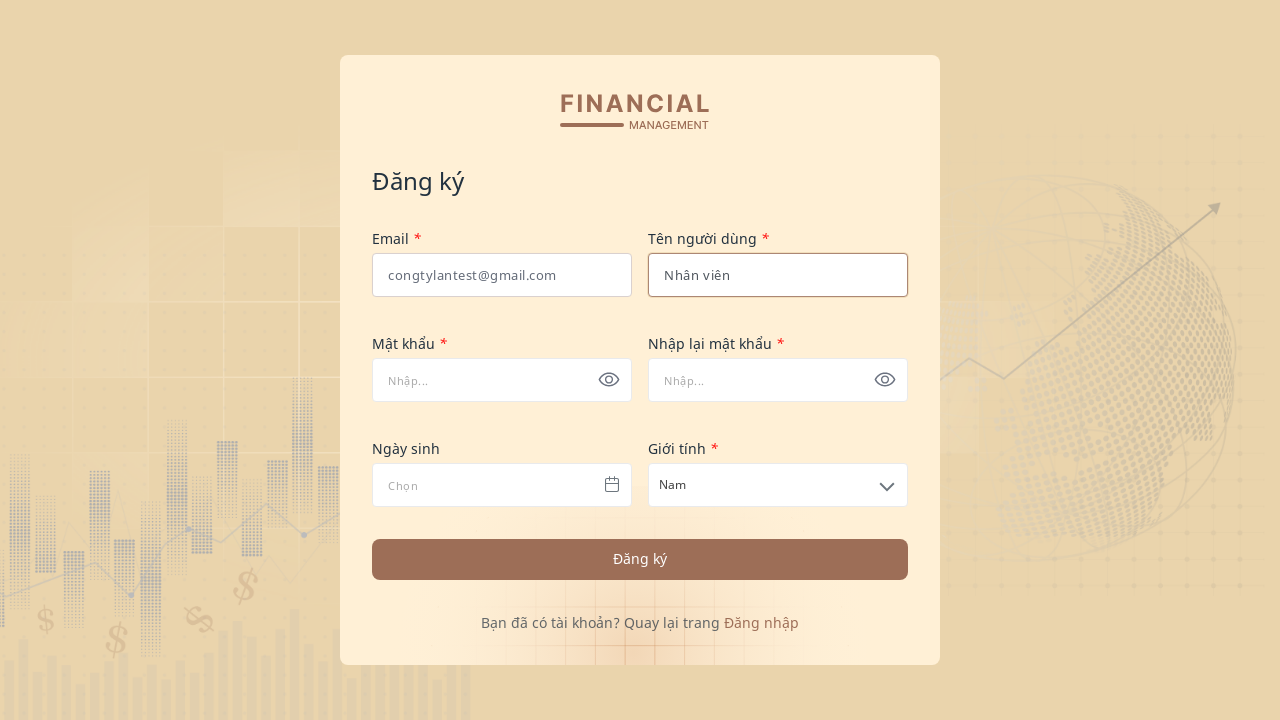

Filled password field with 'Ab@123' on #matkhau
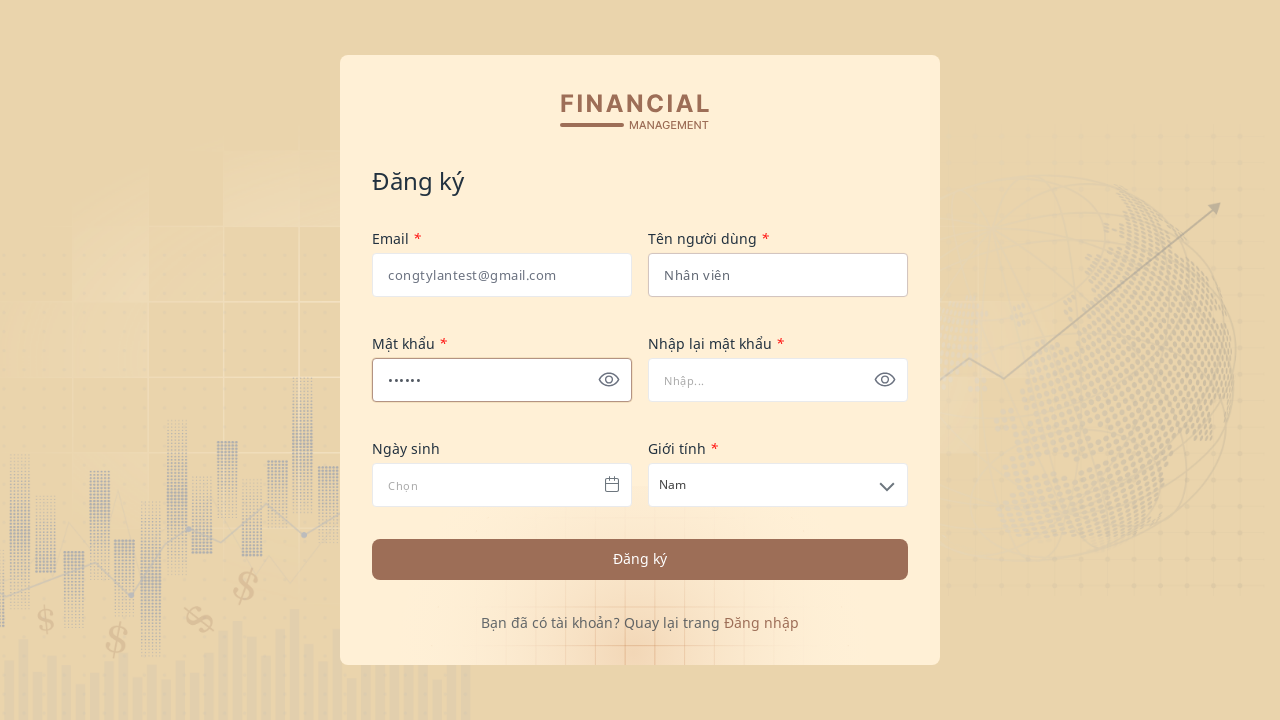

Filled password confirmation field with 'Ab@123' on #xacnhanmatkhau
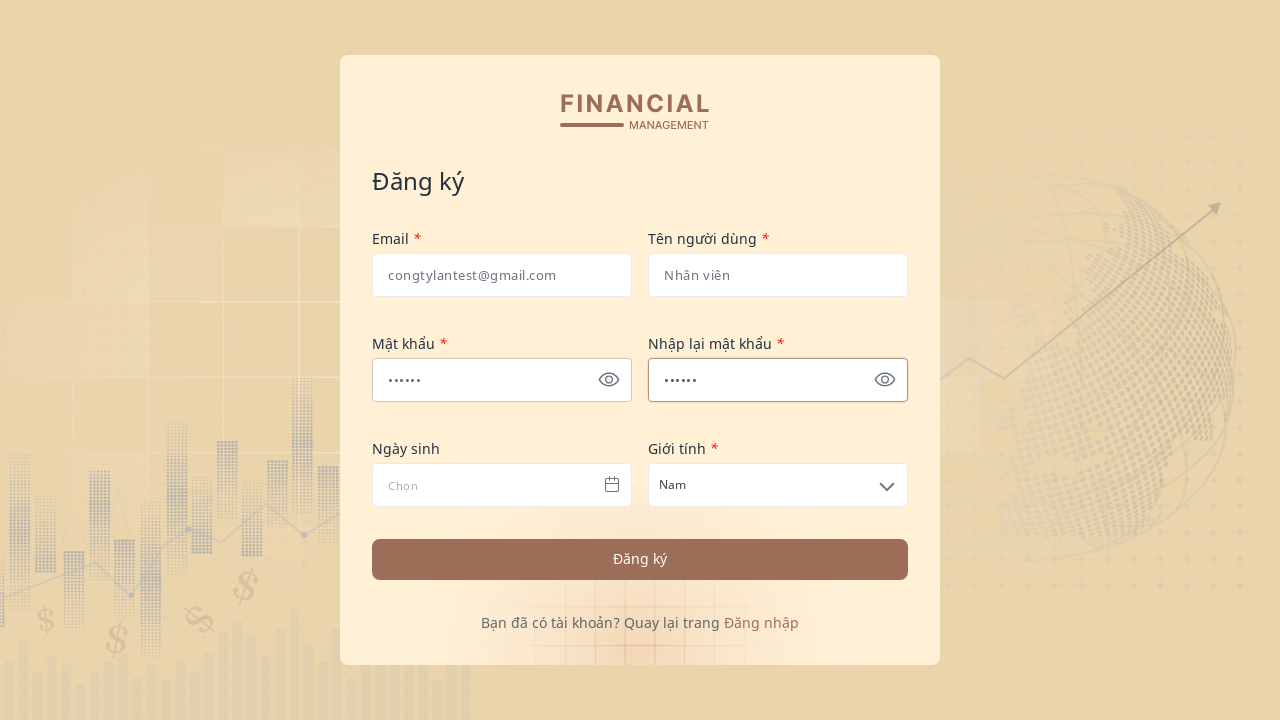

Clicked submit button to register at (640, 559) on button.login100-form-btn
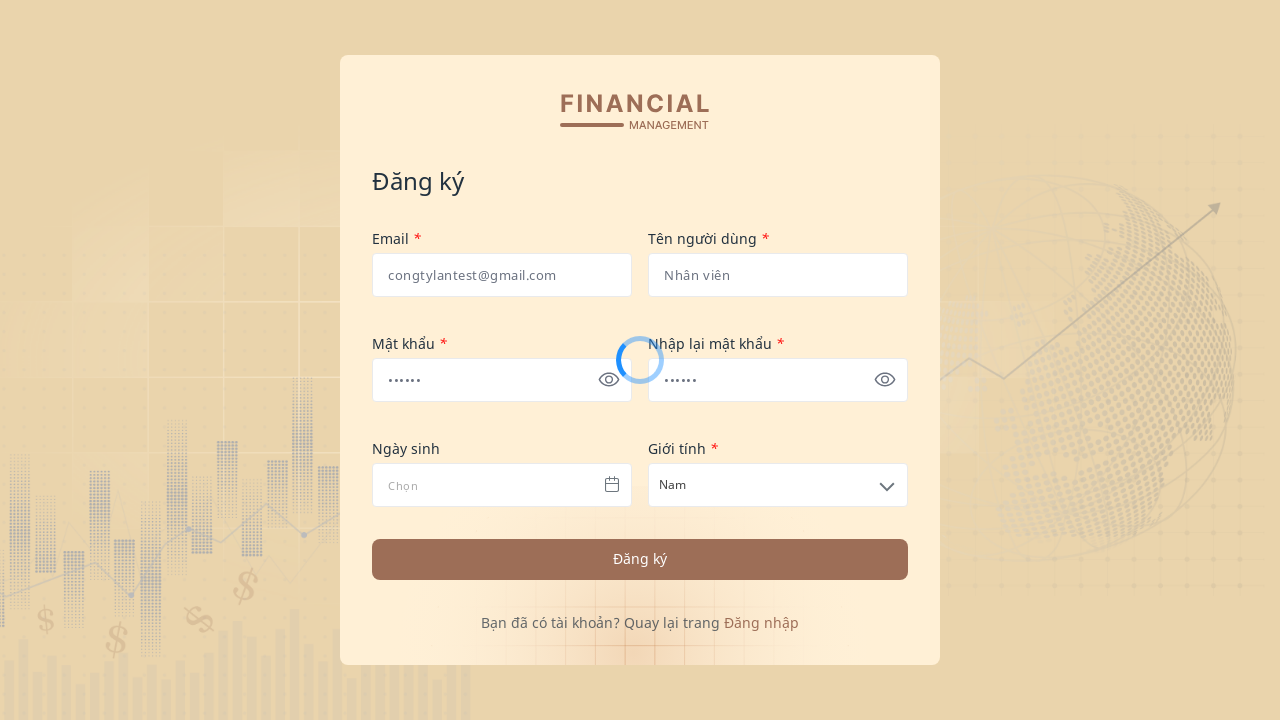

Verified duplicate email error message appeared in toast notification
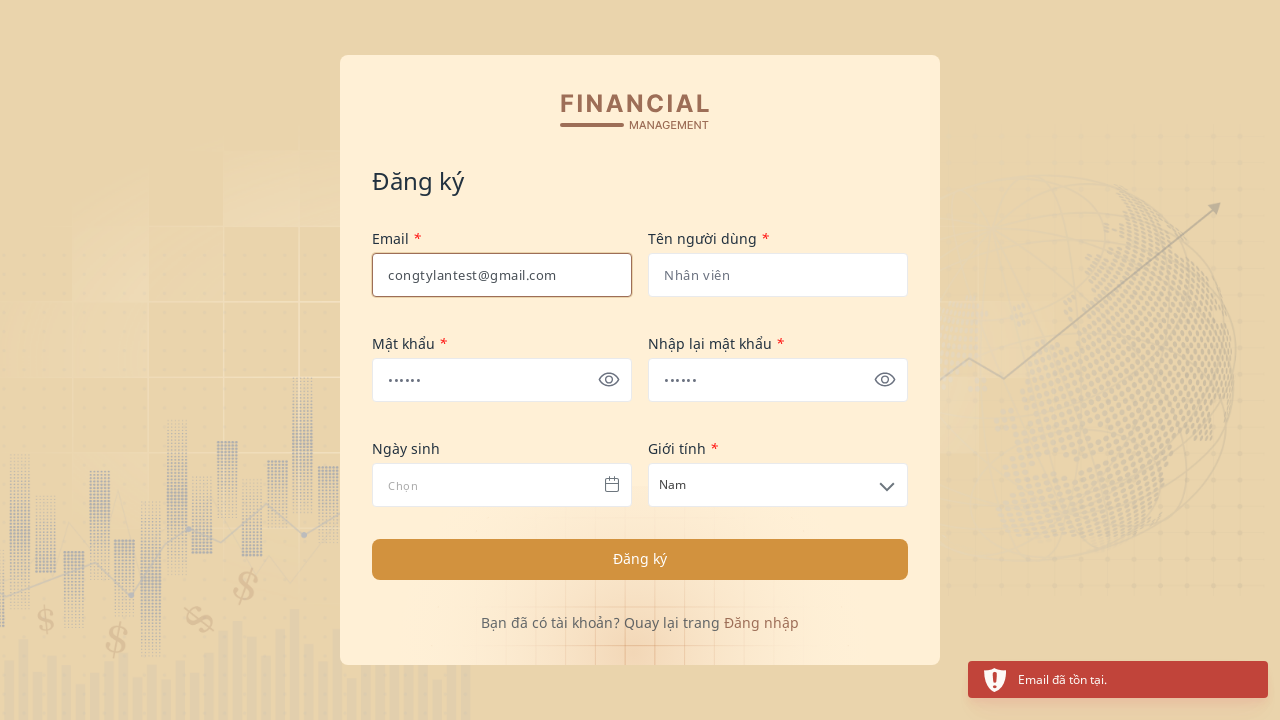

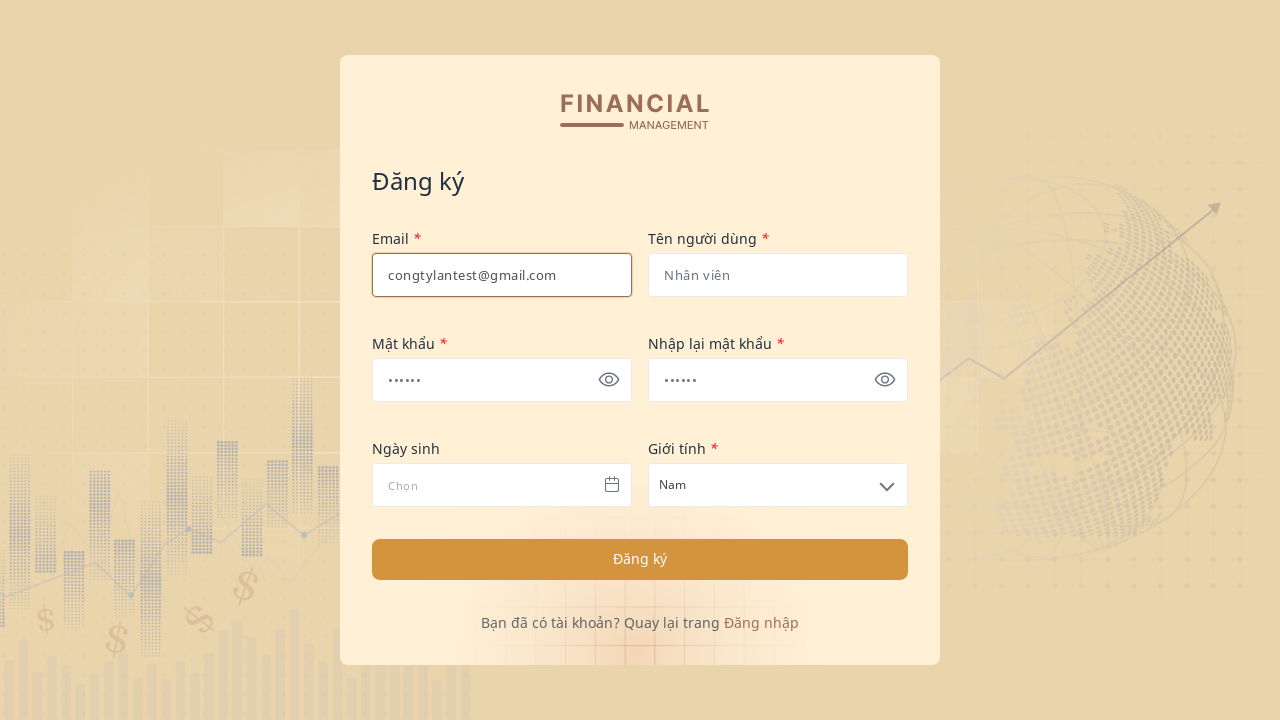